Navigates to a Polish sports betting website's football/soccer section for today's matches, scrolls down to load all dynamically loaded content, and verifies that match event cards are displayed on the page.

Starting URL: https://superbet.pl/zaklady-bukmacherskie/pilka-nozna/dzisiaj

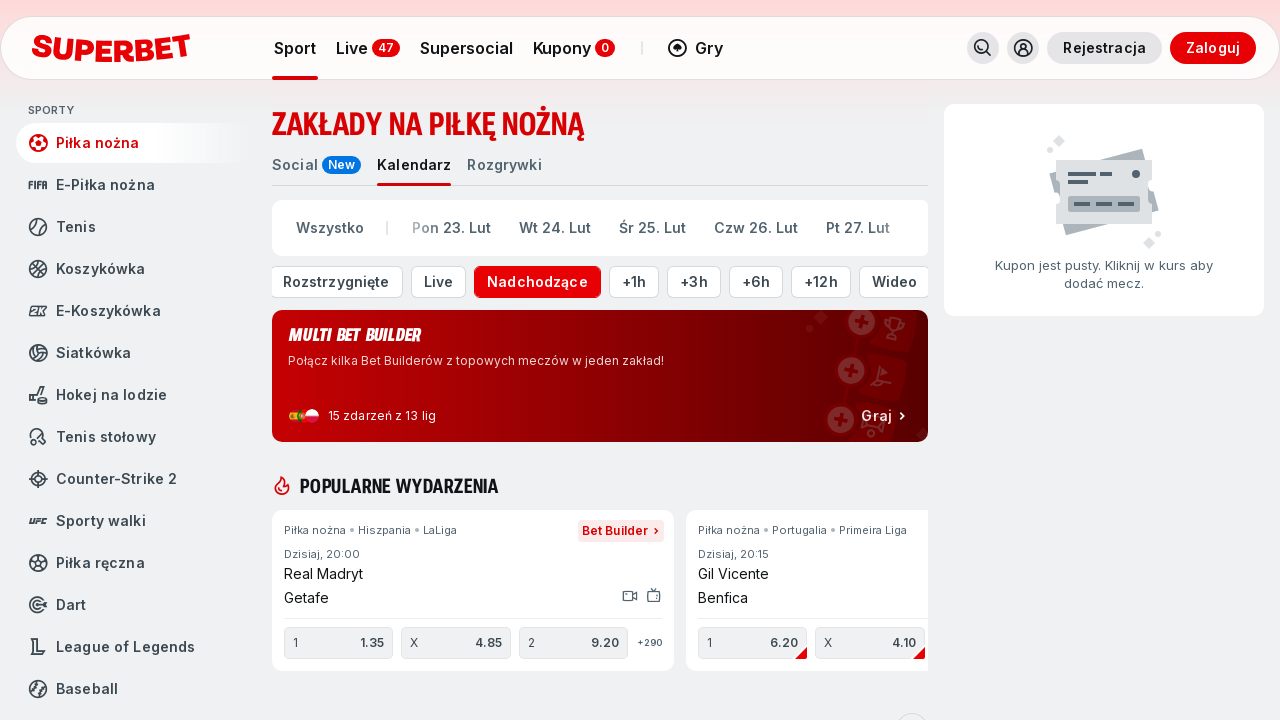

Waited 5 seconds for initial page content to load
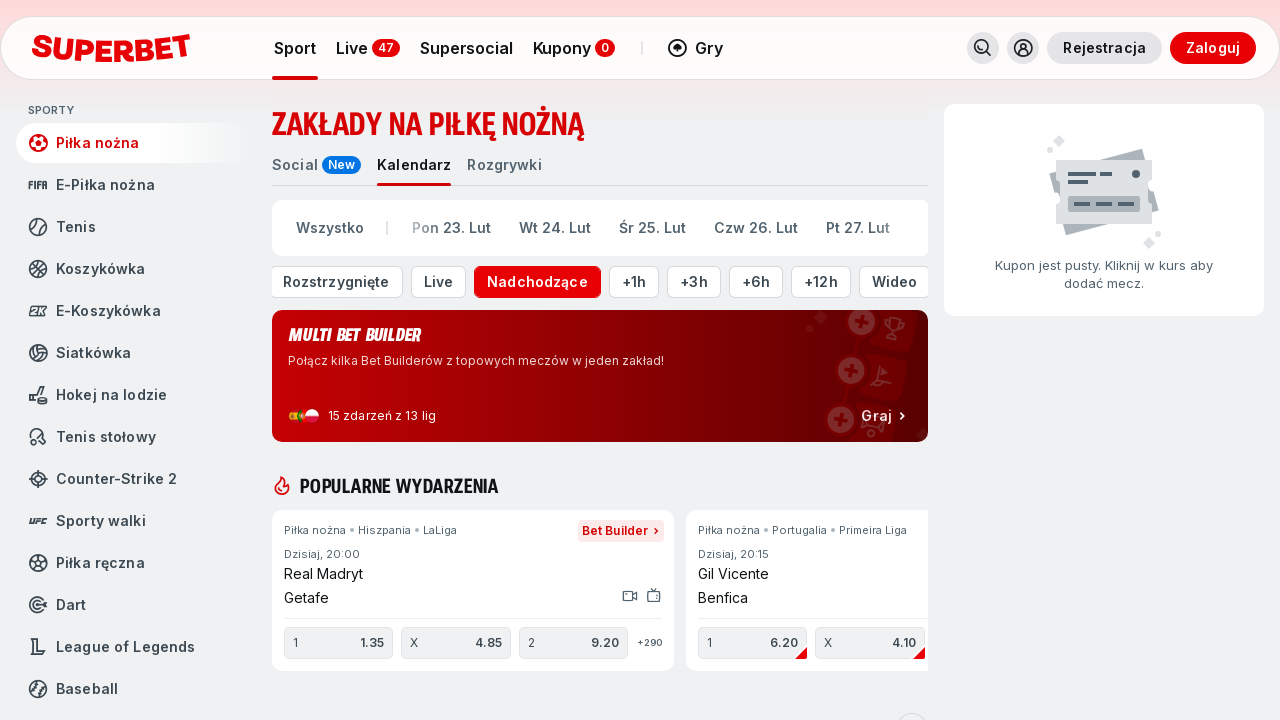

Retrieved initial page scroll height
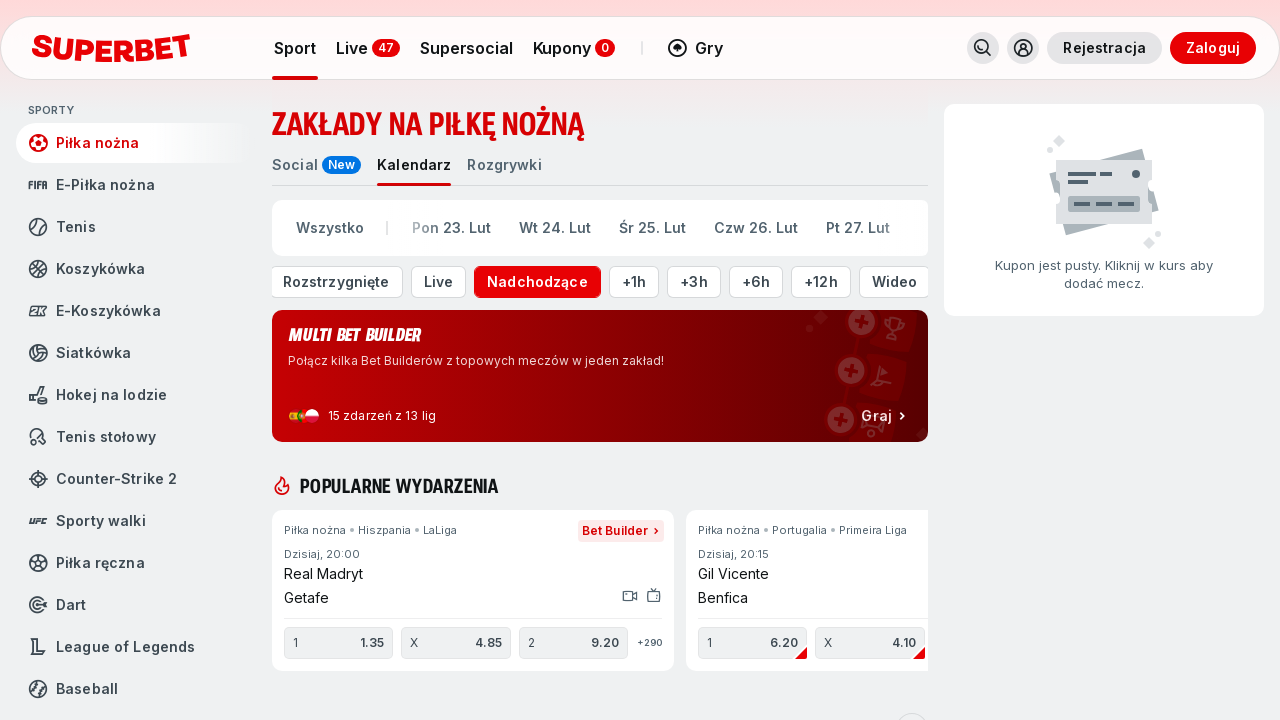

Scrolled to bottom of page (attempt 1)
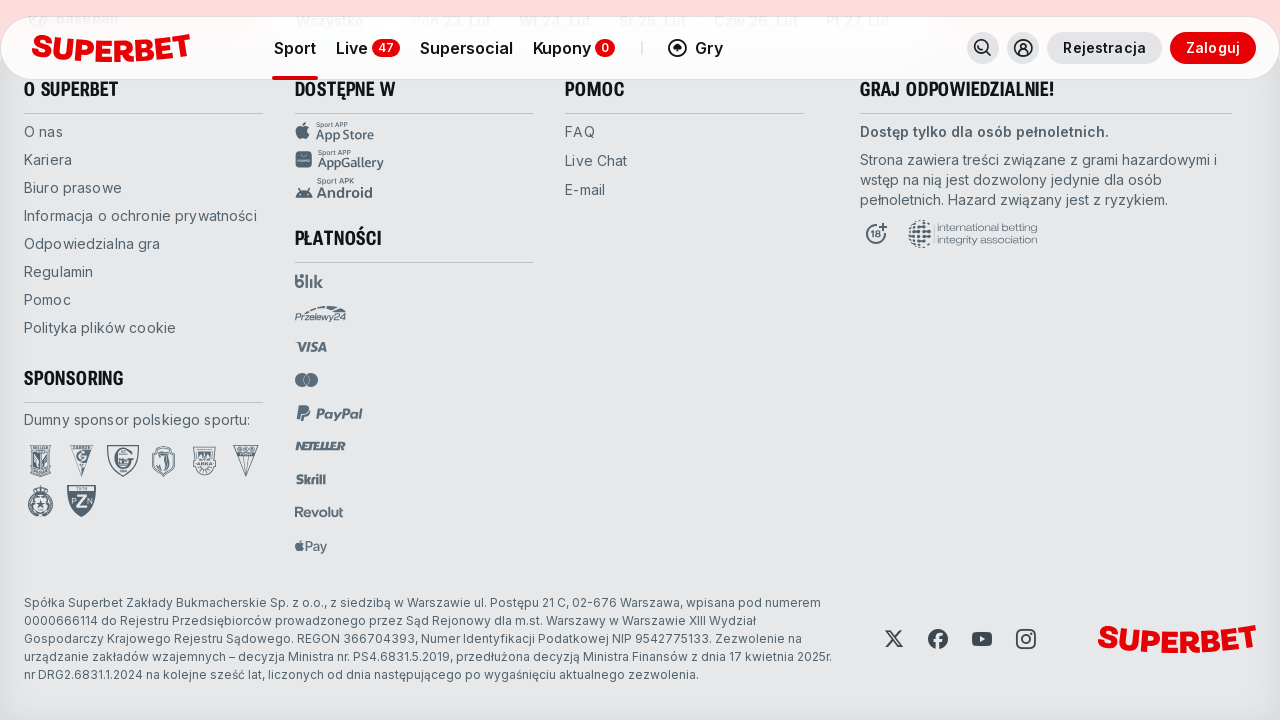

Waited 7 seconds for dynamic content to load
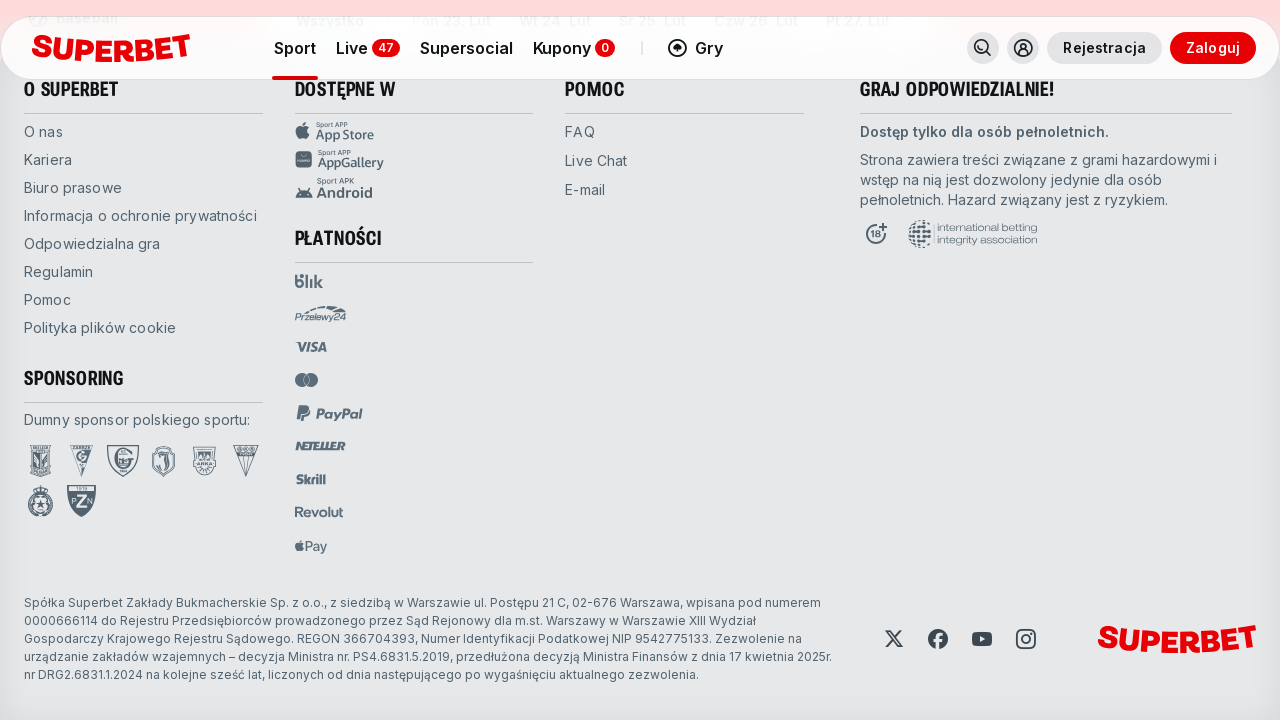

Retrieved updated page scroll height
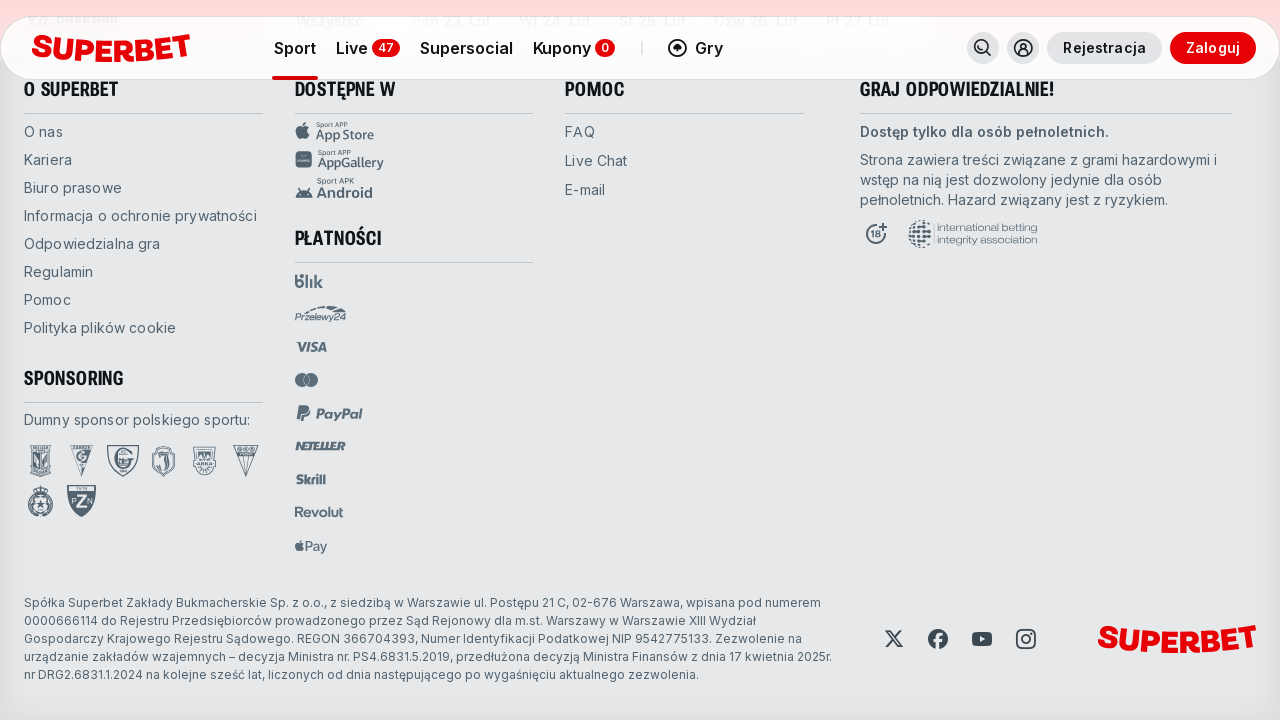

Scrolled to bottom of page (attempt 2)
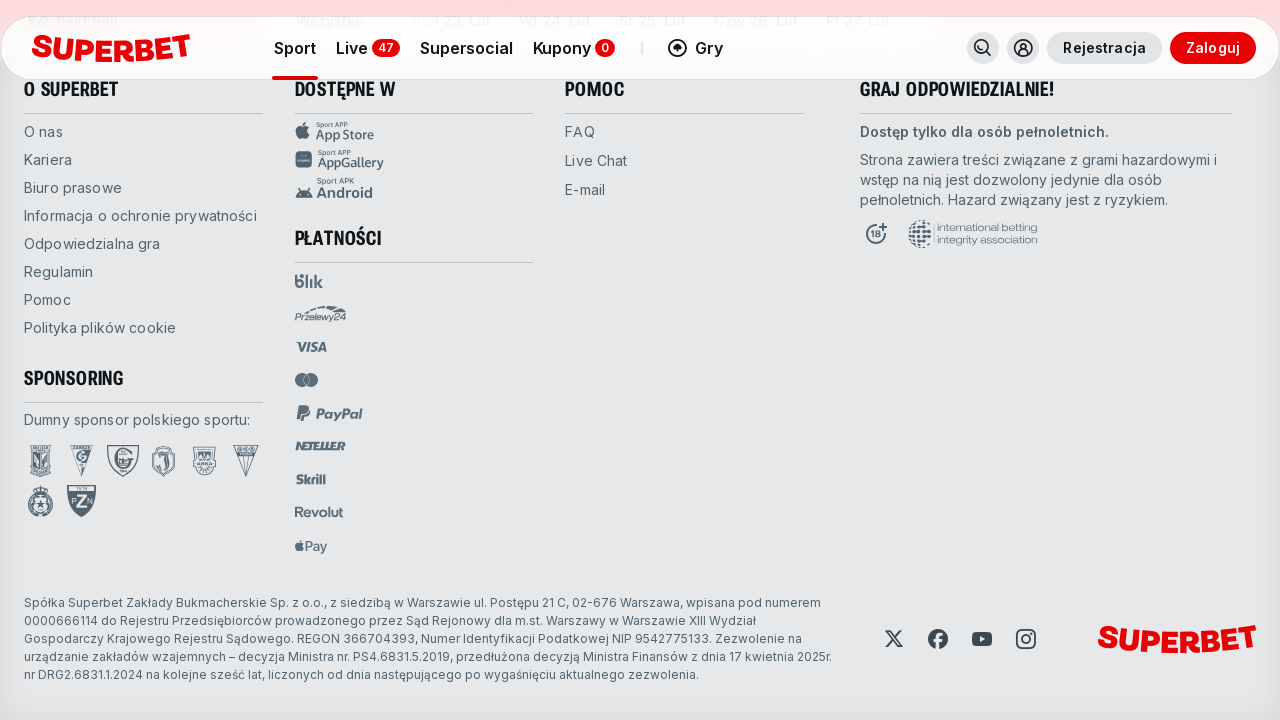

Waited 7 seconds for dynamic content to load
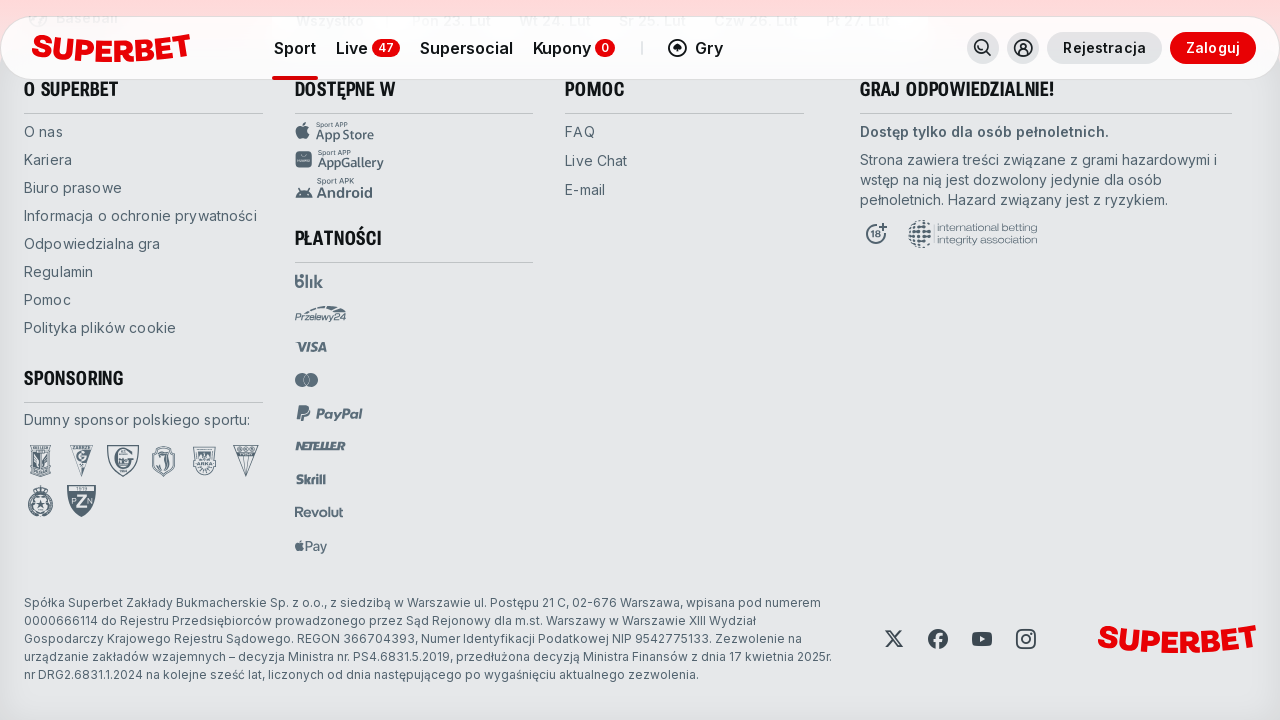

Retrieved updated page scroll height
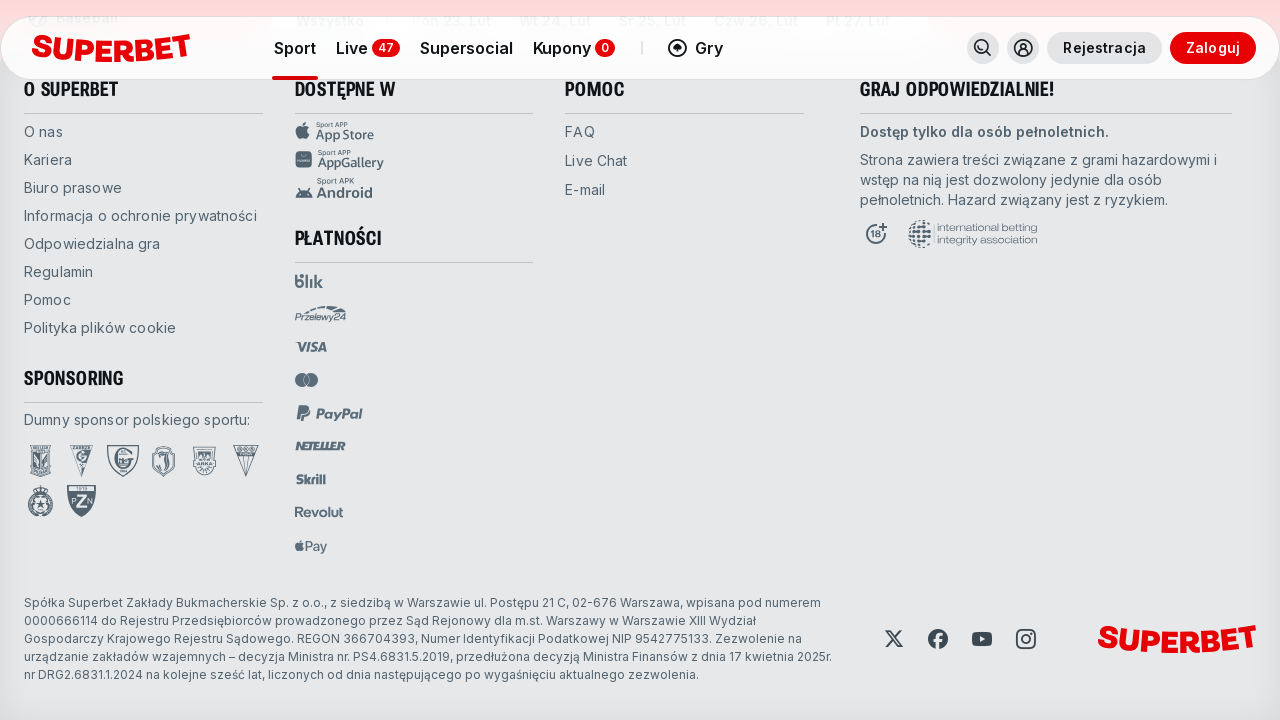

Scrolled to bottom of page (attempt 3)
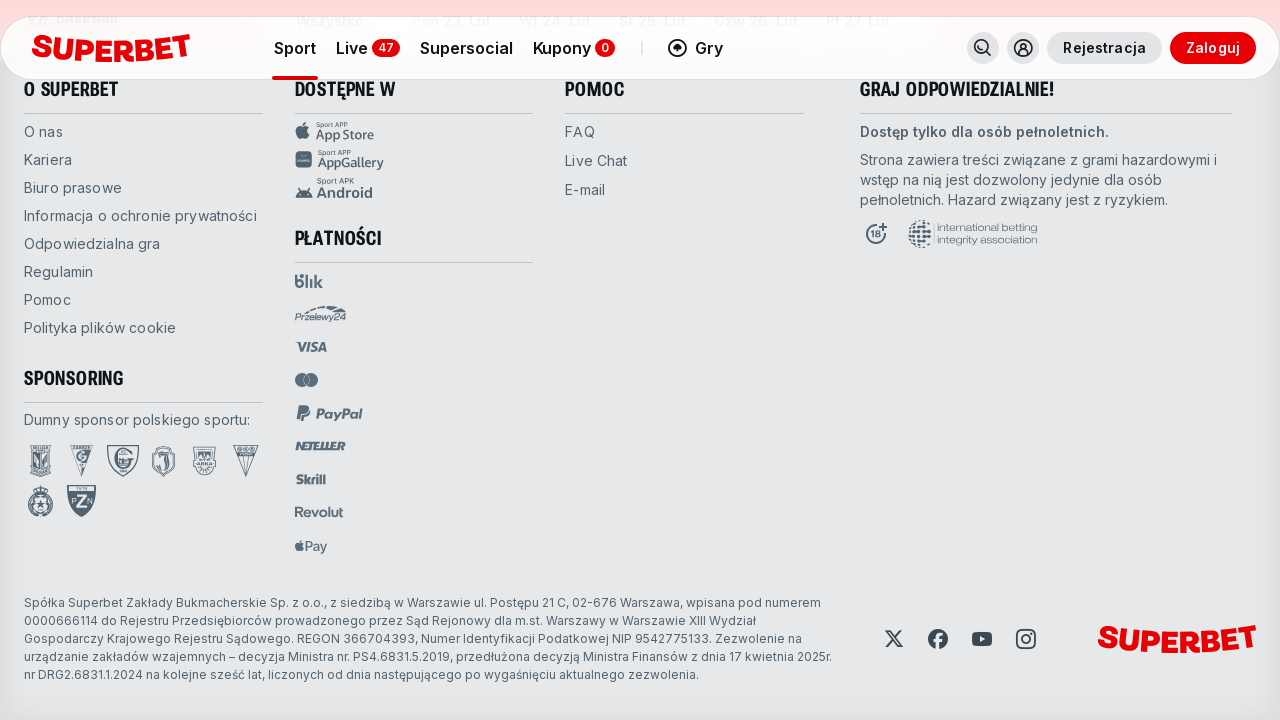

Waited 7 seconds for dynamic content to load
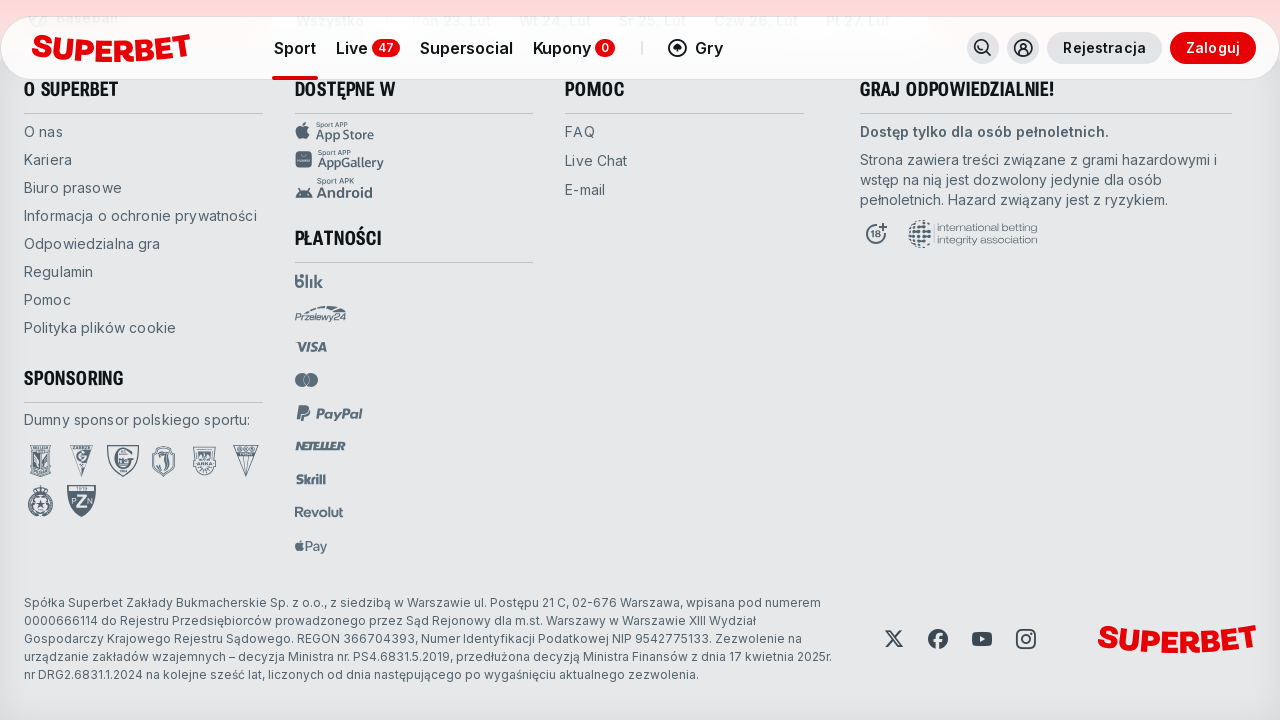

Retrieved updated page scroll height
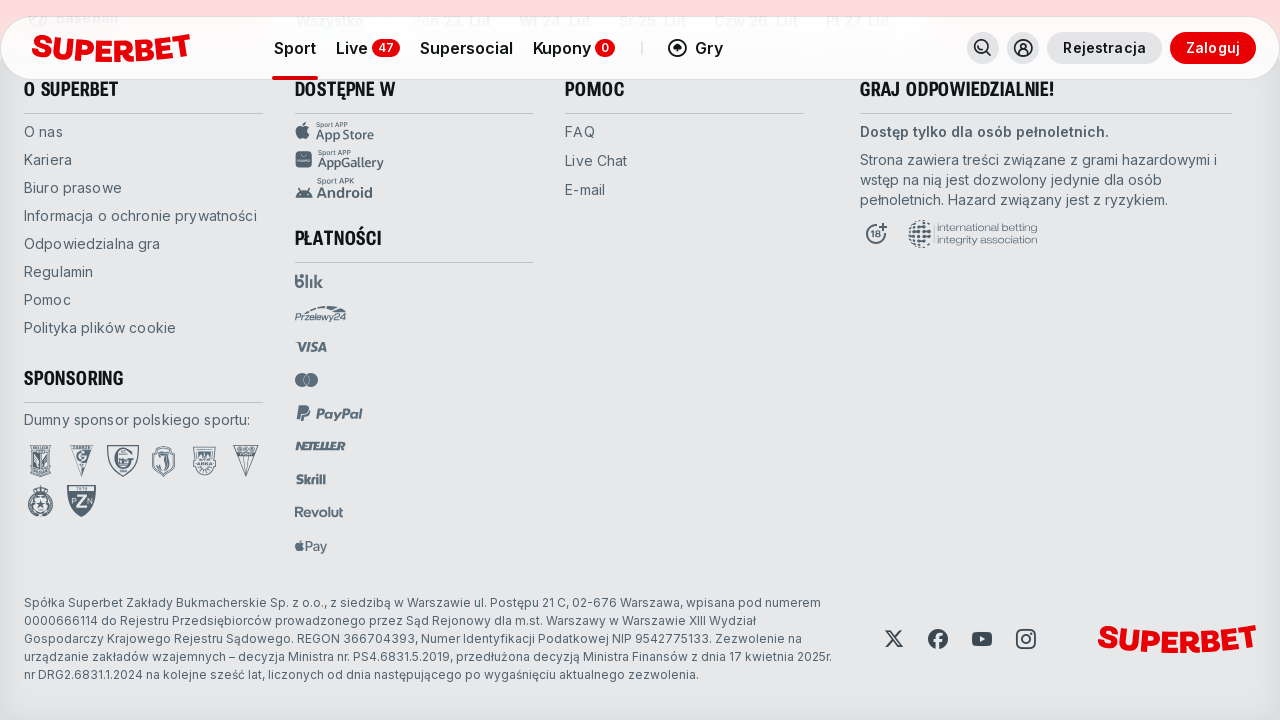

Scrolled to bottom of page (attempt 4)
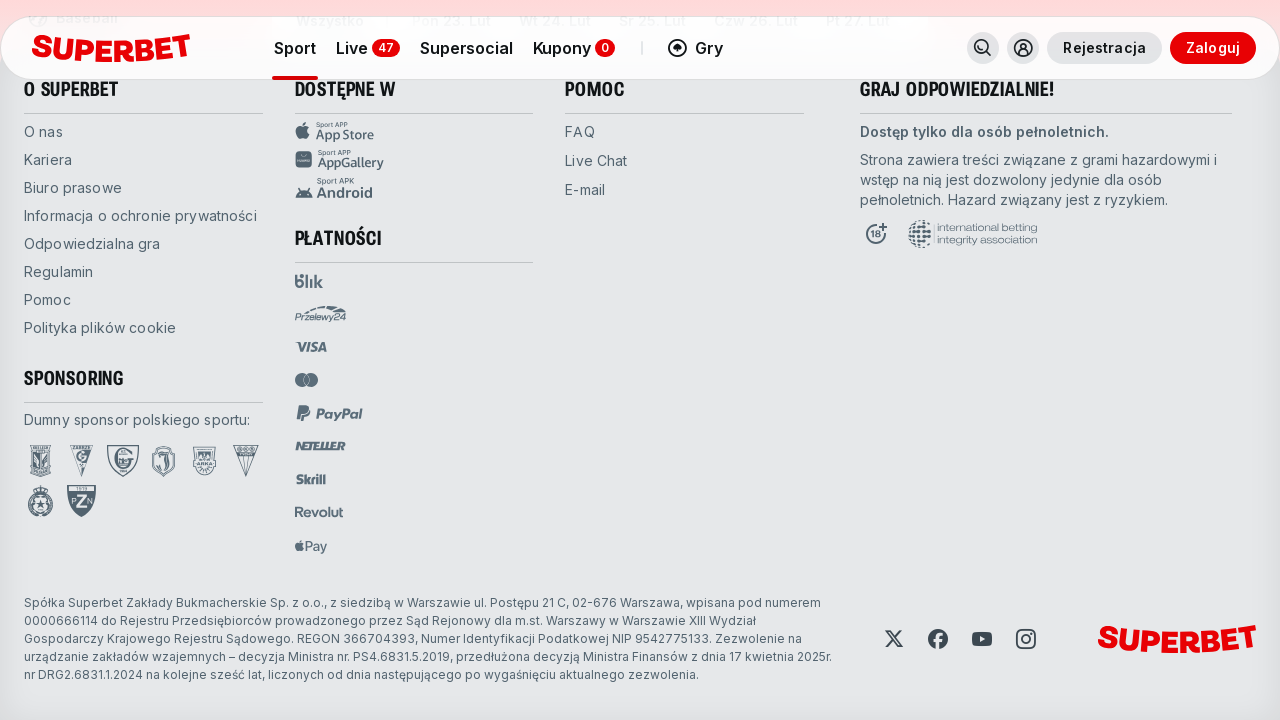

Waited 7 seconds for dynamic content to load
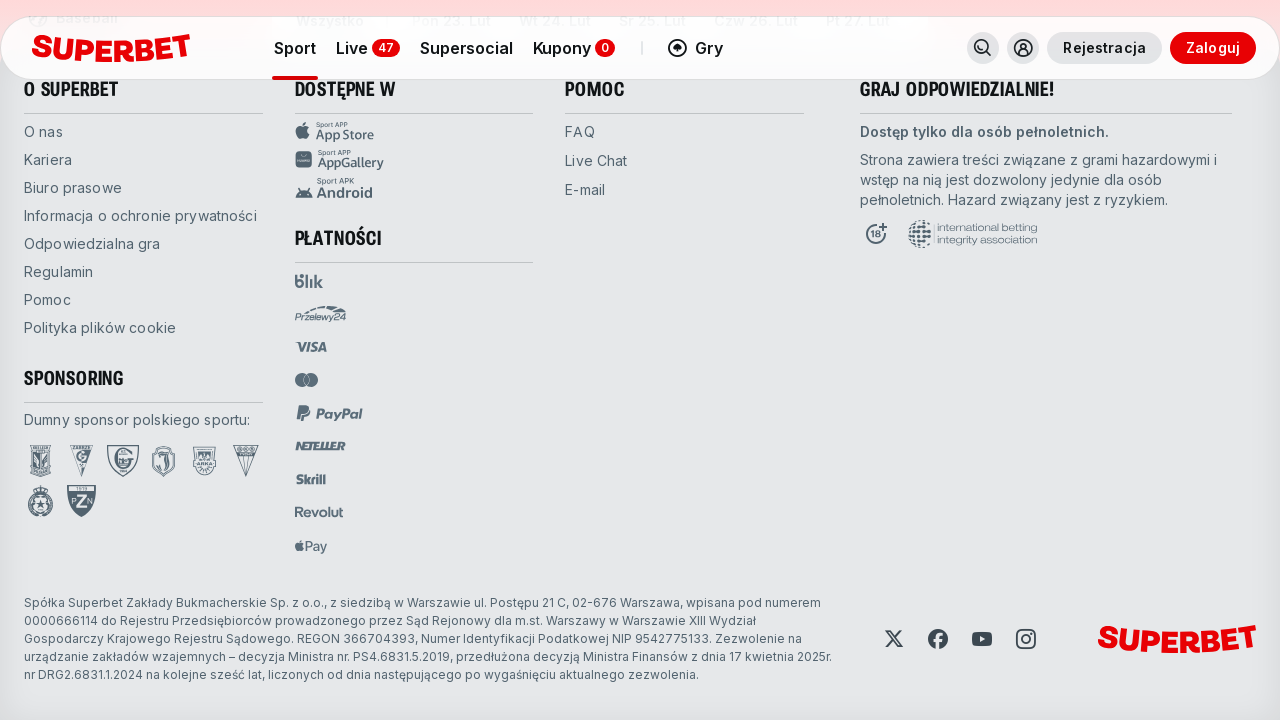

Retrieved updated page scroll height
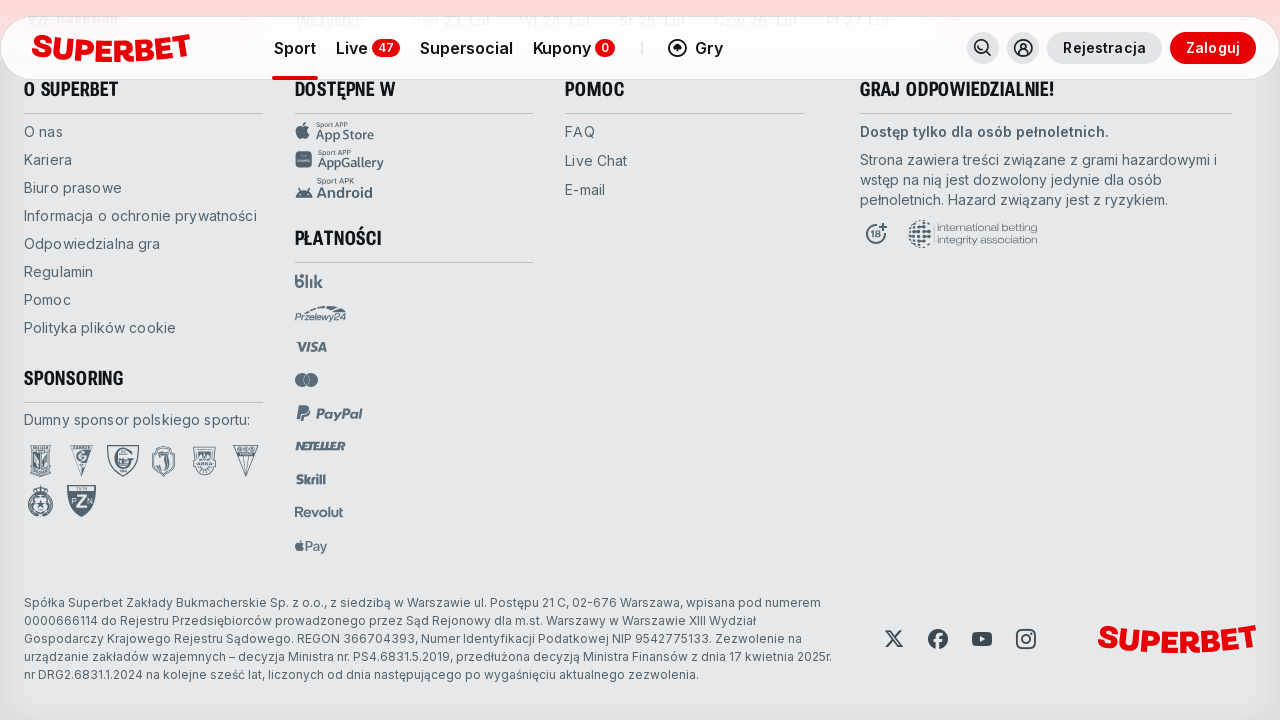

Scrolled to bottom of page (attempt 5)
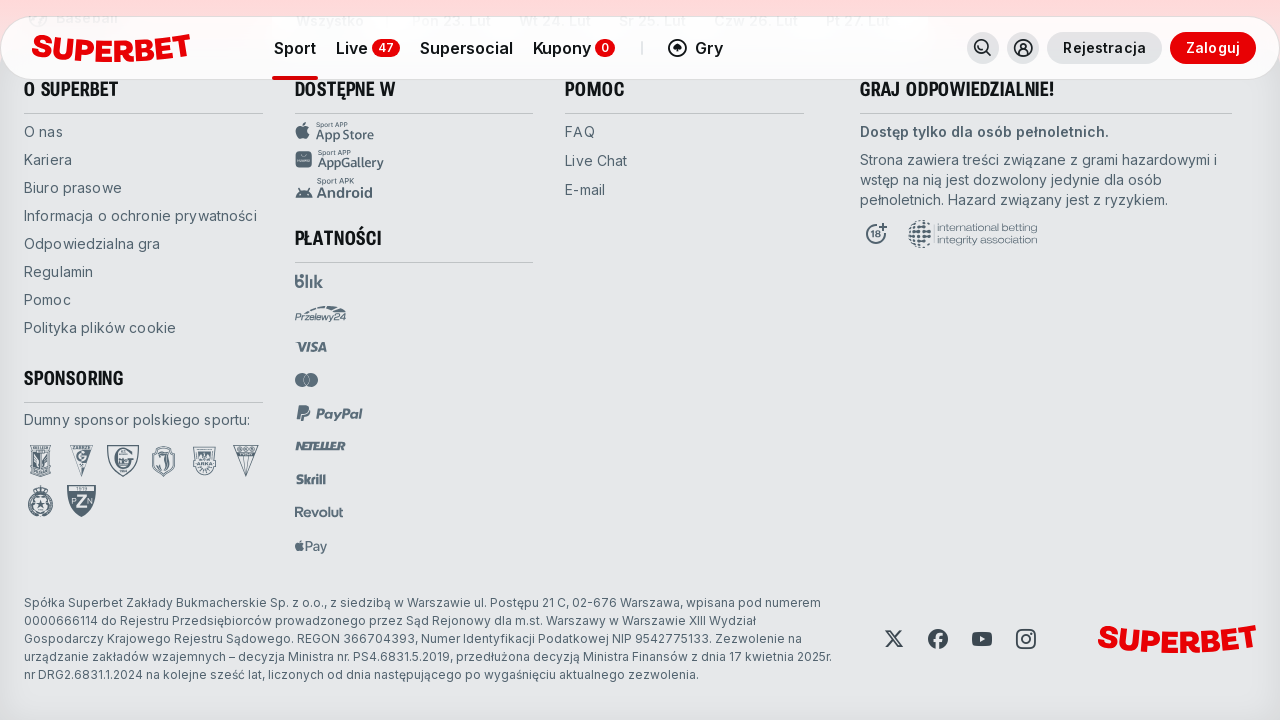

Waited 7 seconds for dynamic content to load
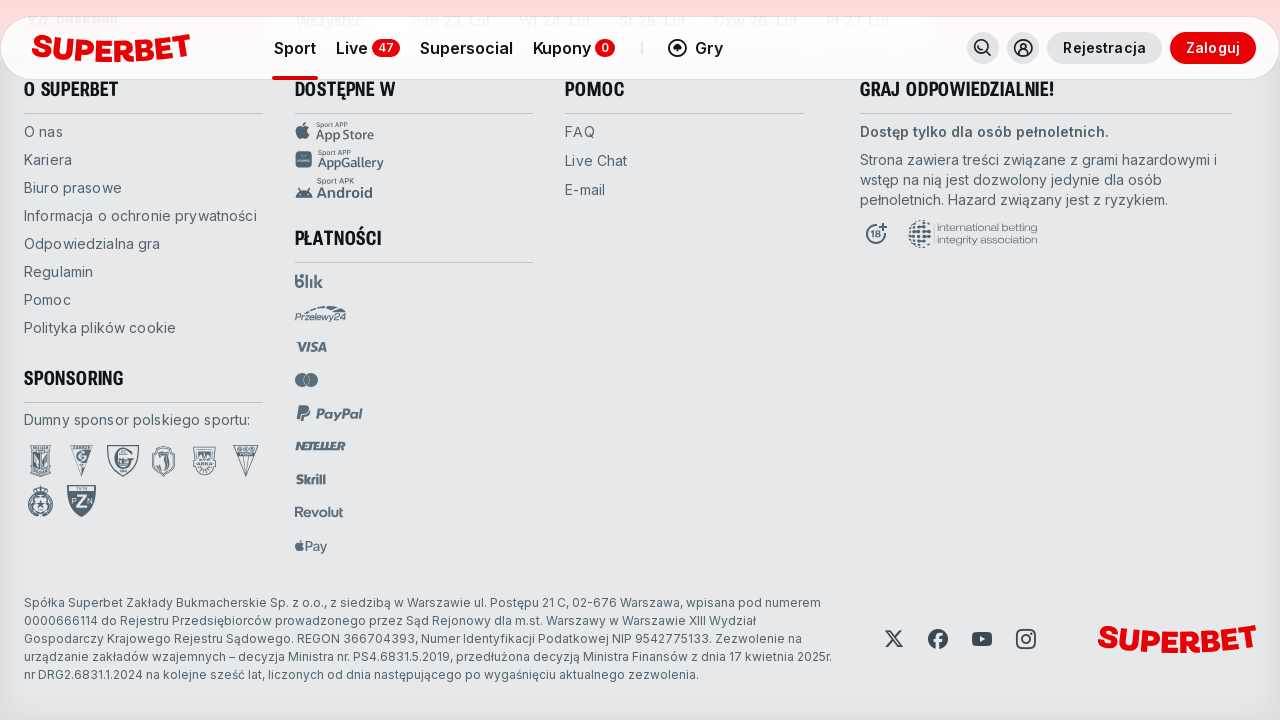

Retrieved updated page scroll height
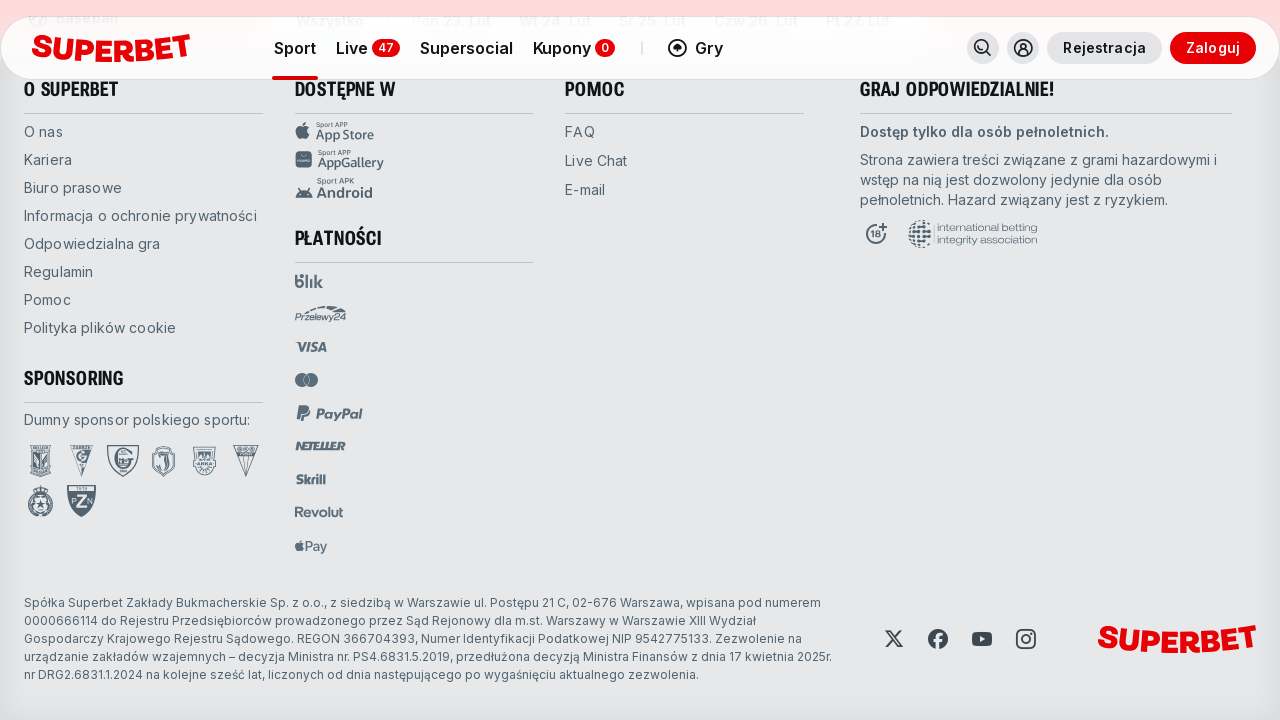

Scrolled to bottom of page (attempt 6)
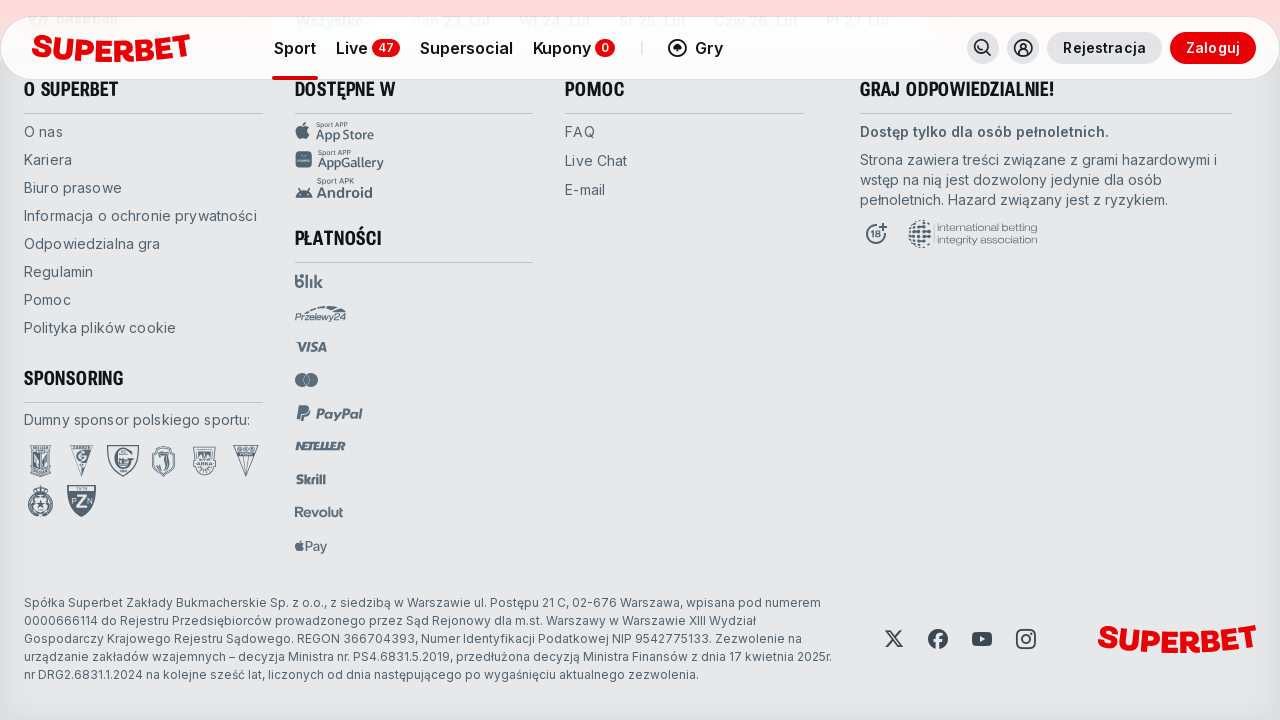

Waited 7 seconds for dynamic content to load
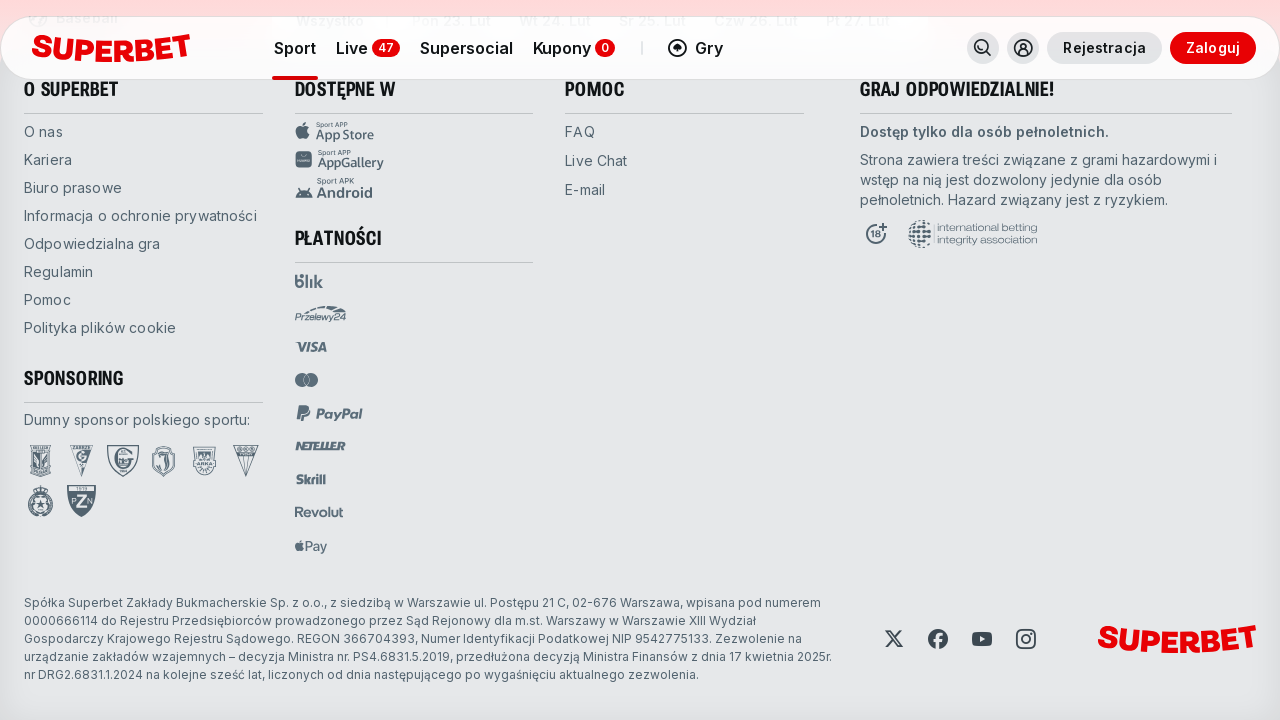

Retrieved updated page scroll height
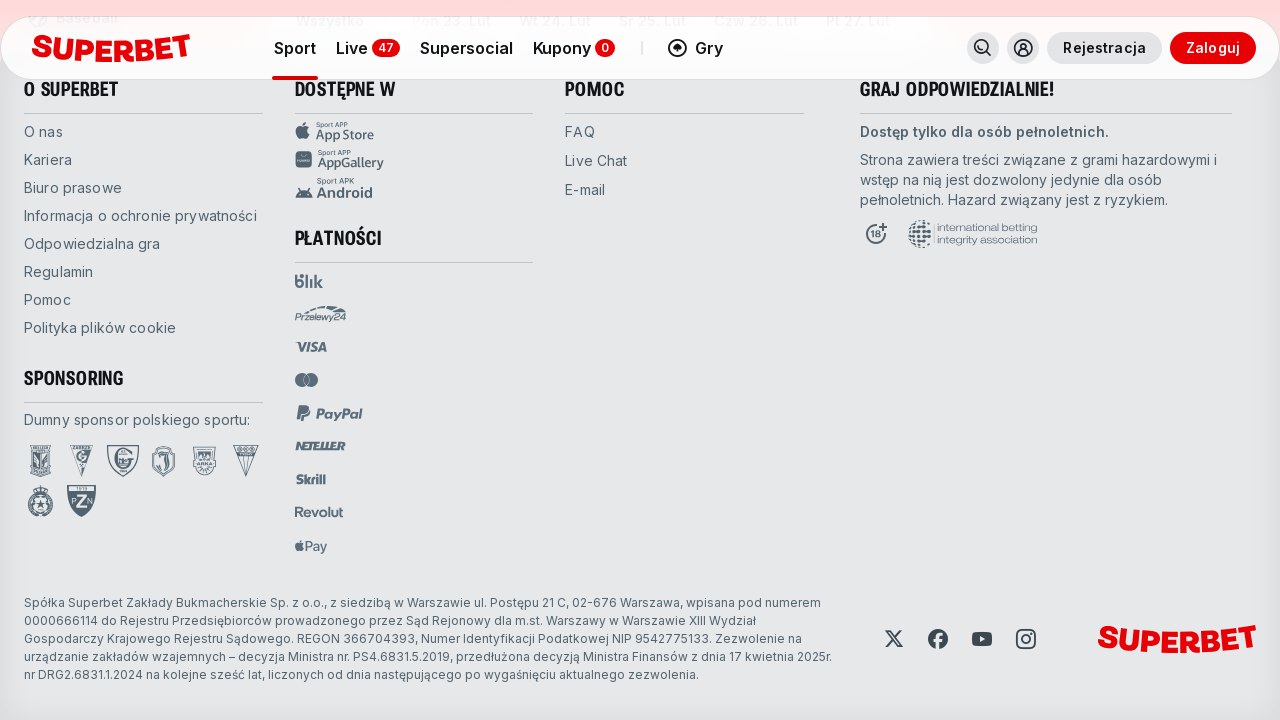

Scrolled to bottom of page (attempt 7)
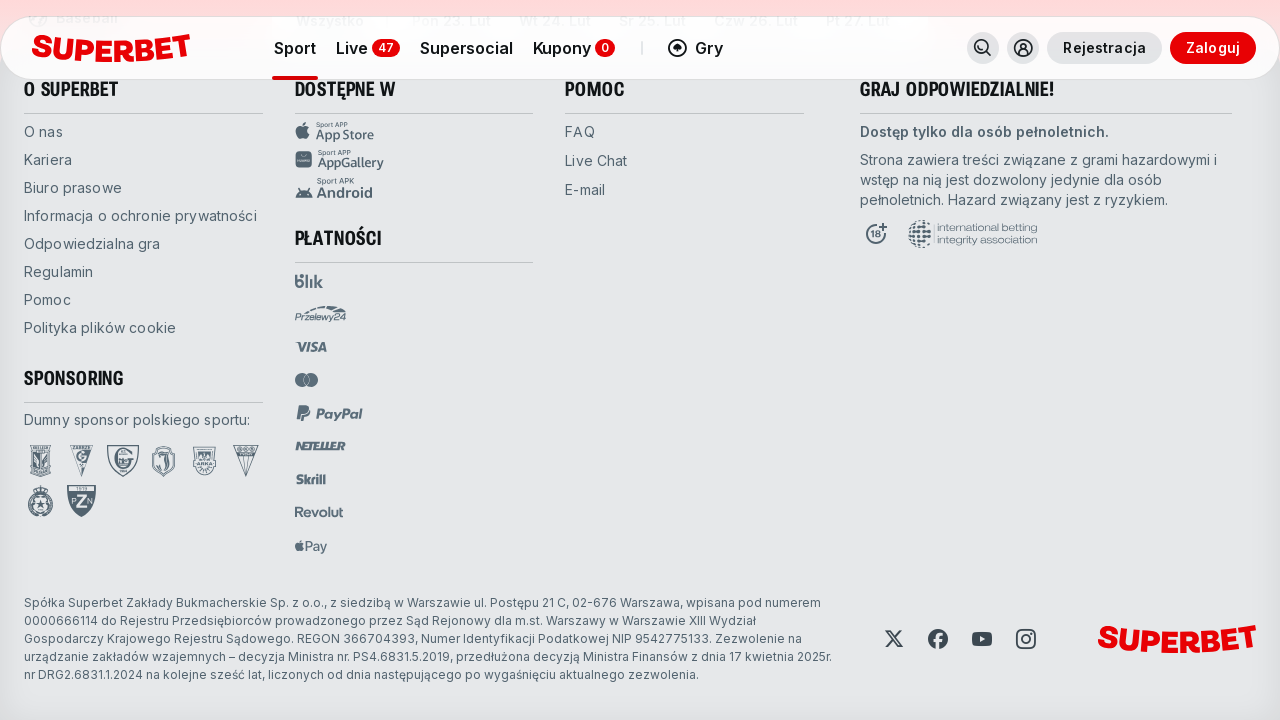

Waited 7 seconds for dynamic content to load
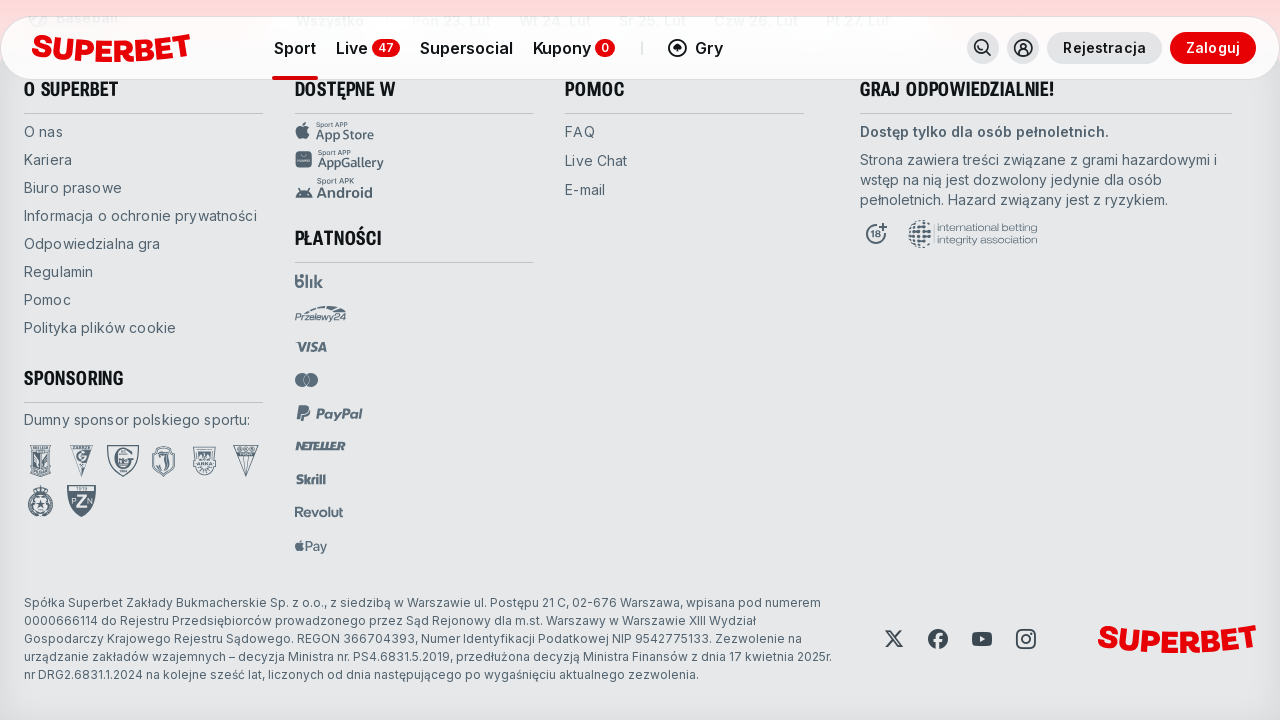

Retrieved updated page scroll height
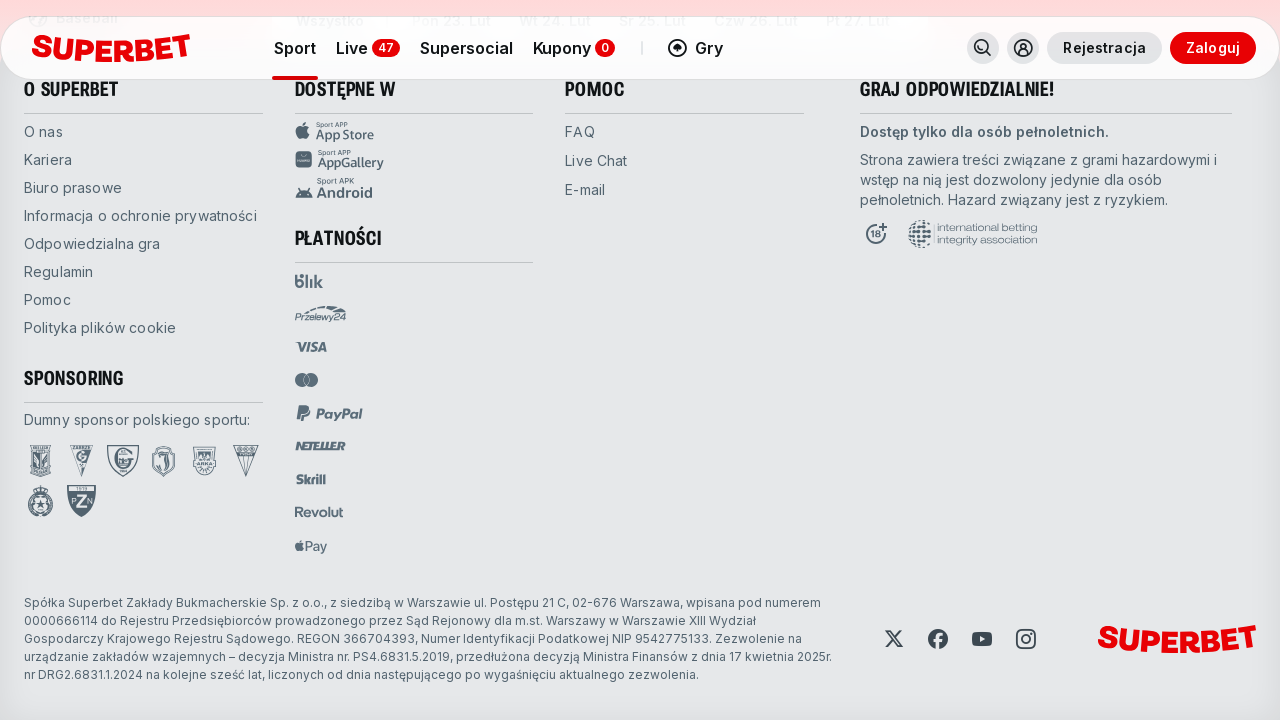

Scrolled to bottom of page (attempt 8)
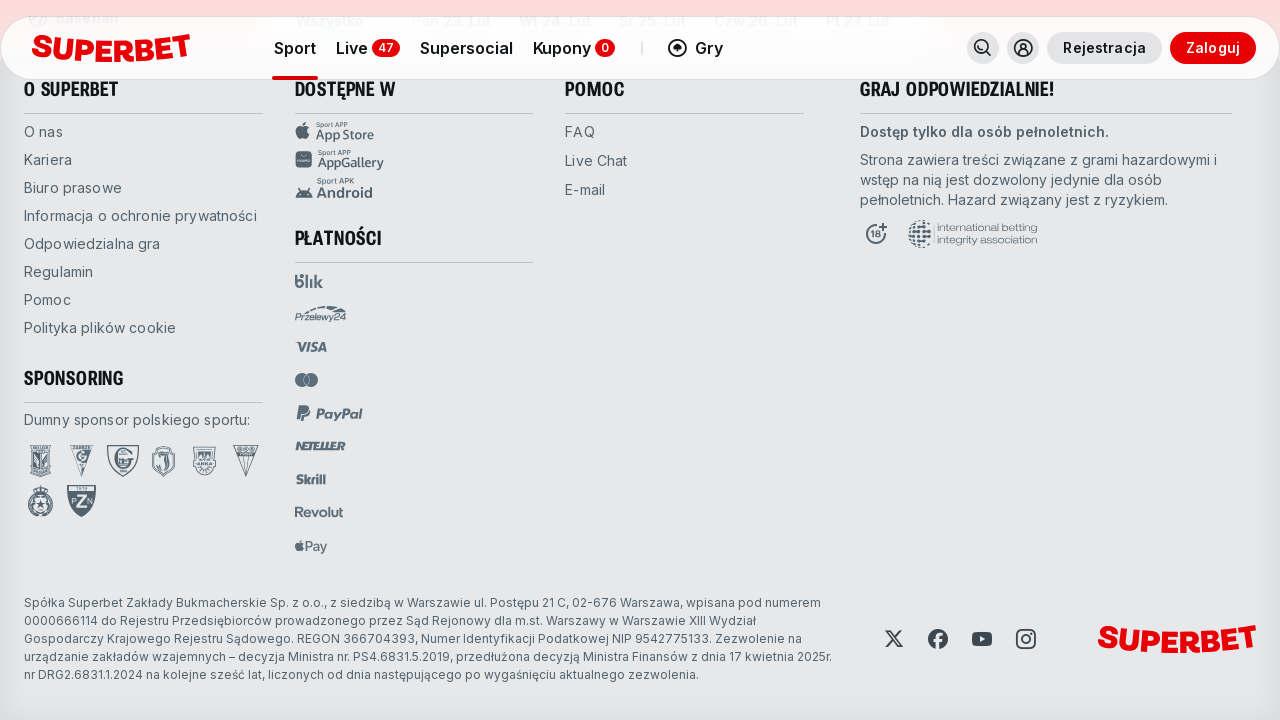

Waited 7 seconds for dynamic content to load
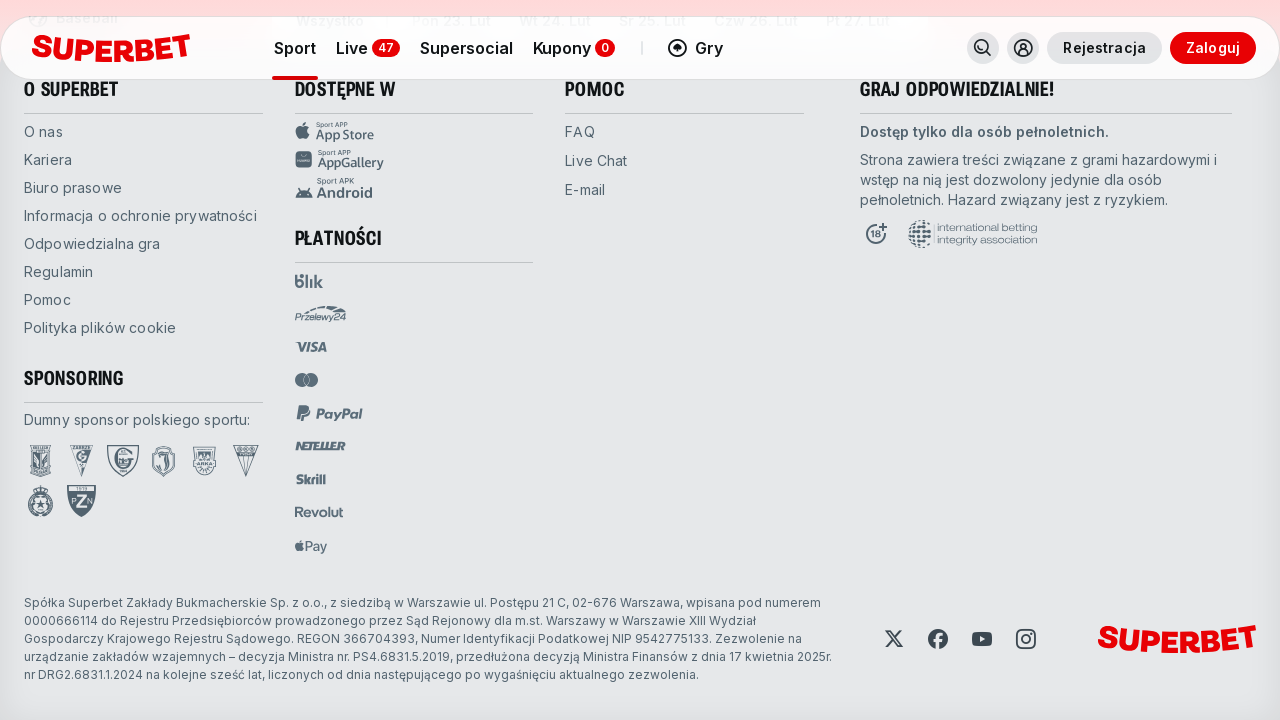

Retrieved updated page scroll height
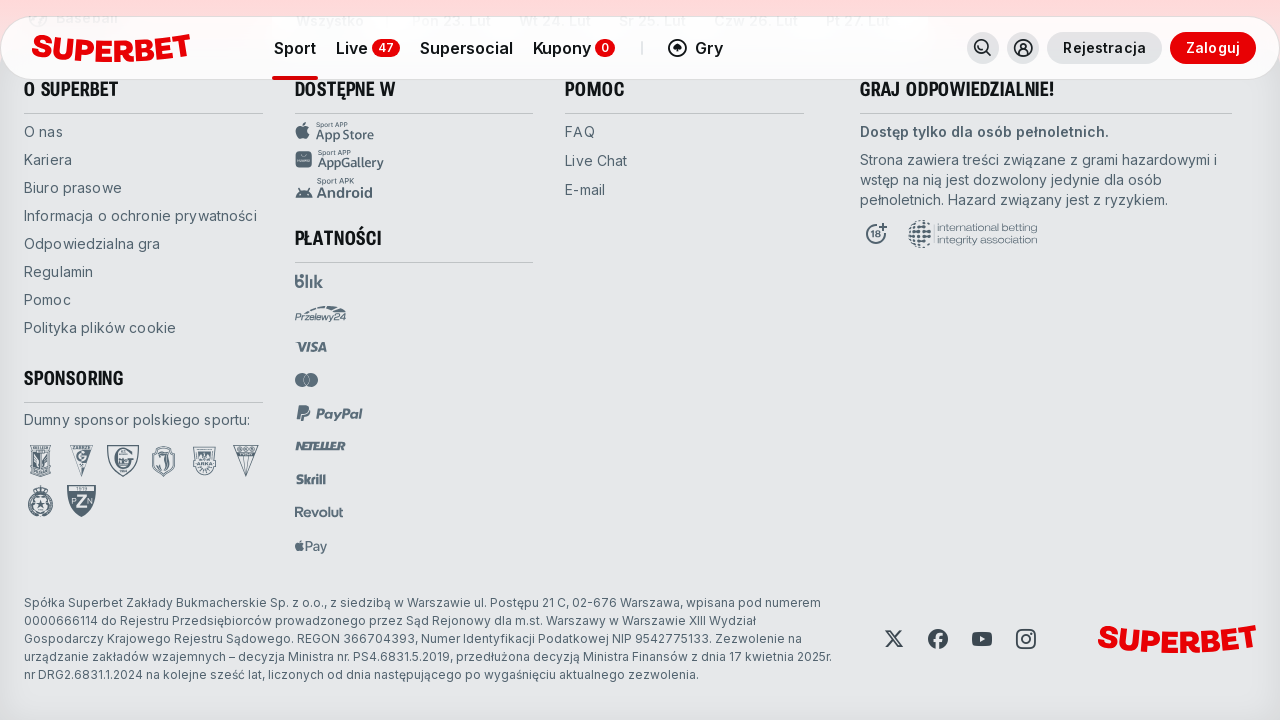

Scrolled to bottom of page (attempt 9)
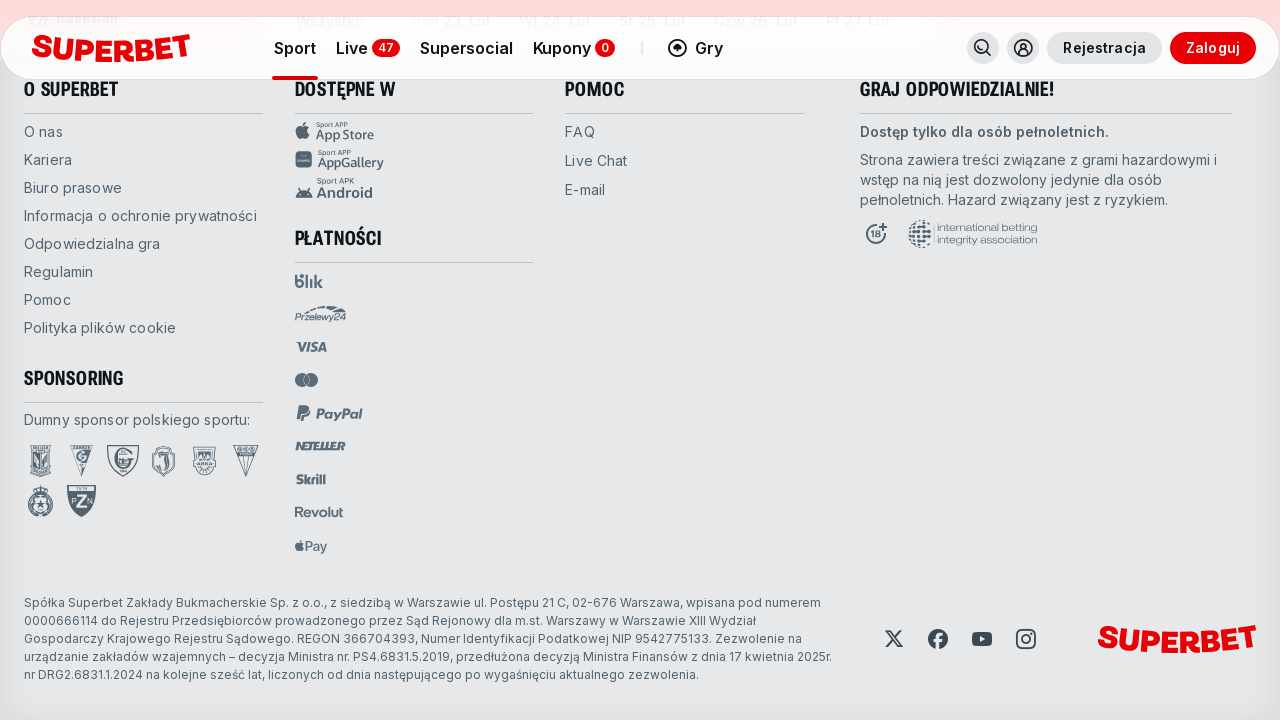

Waited 7 seconds for dynamic content to load
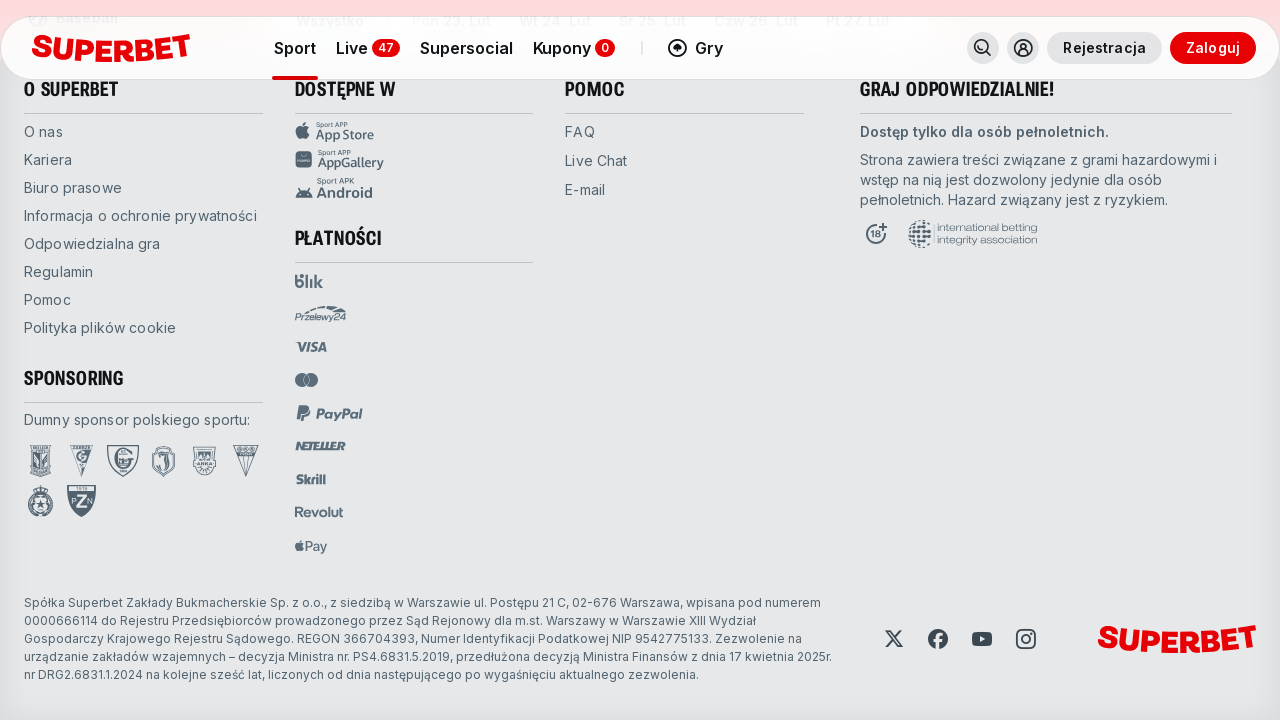

Retrieved updated page scroll height
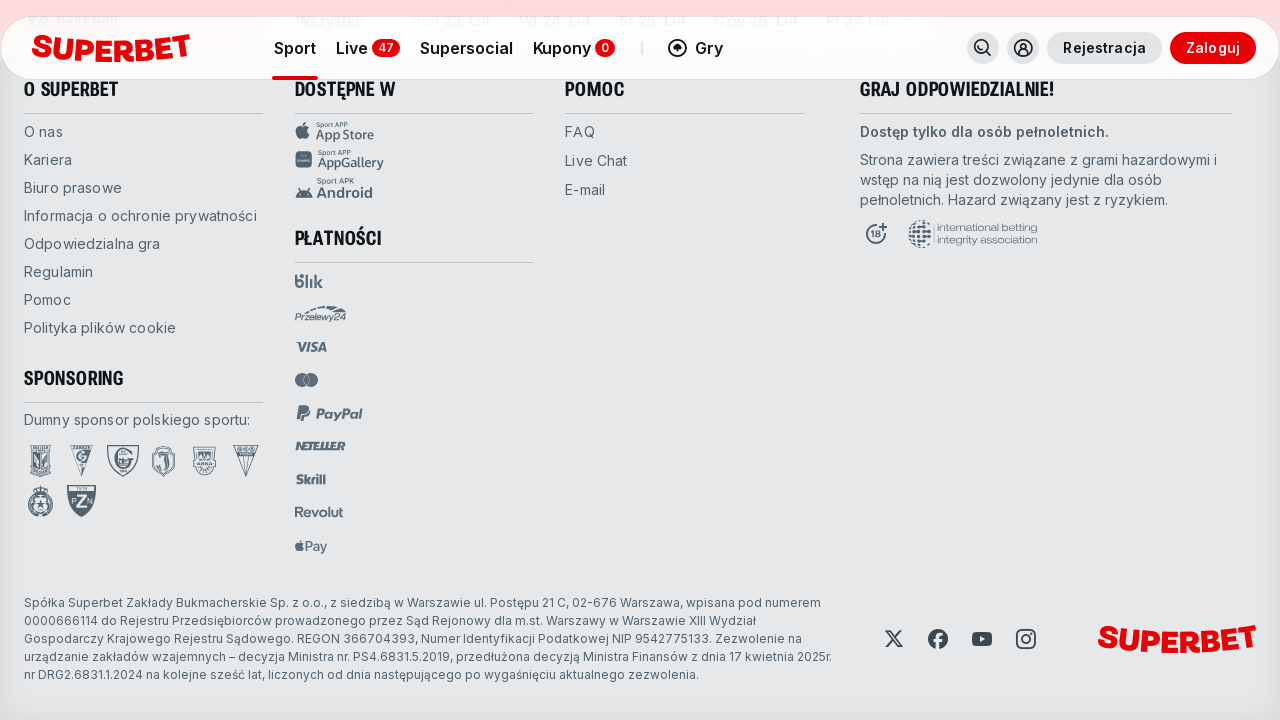

Scrolled to bottom of page (attempt 10)
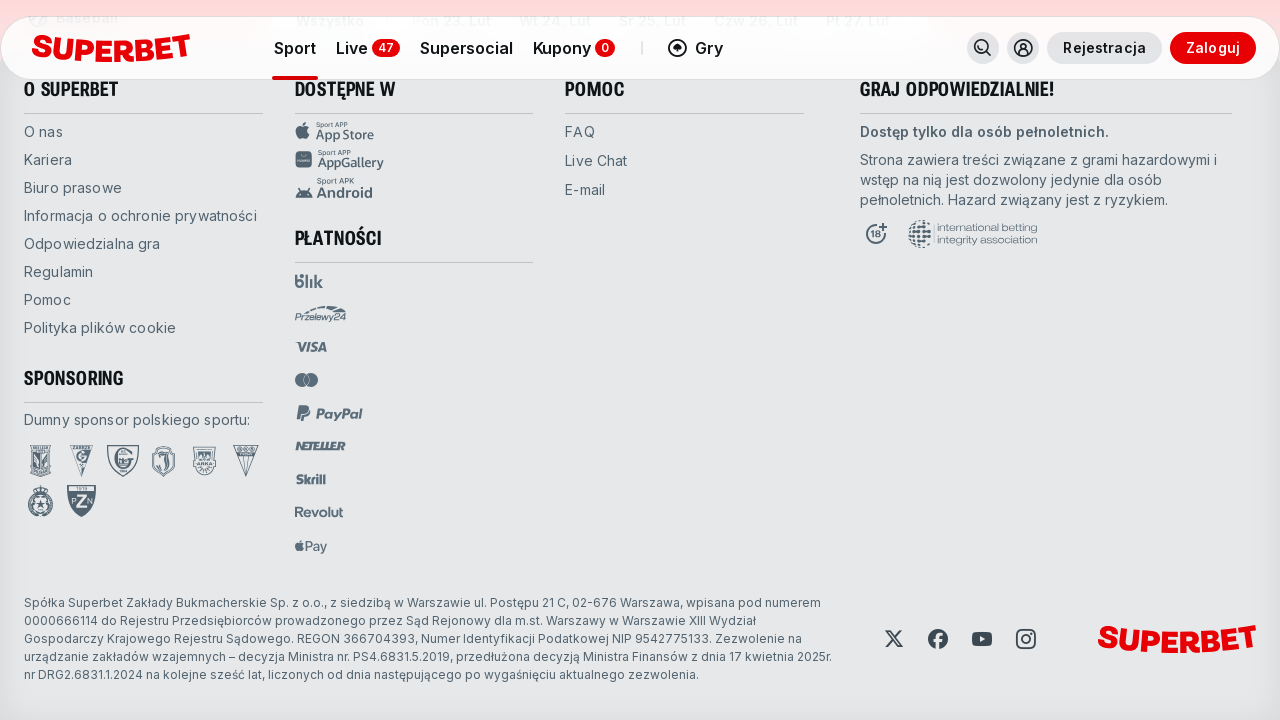

Waited 7 seconds for dynamic content to load
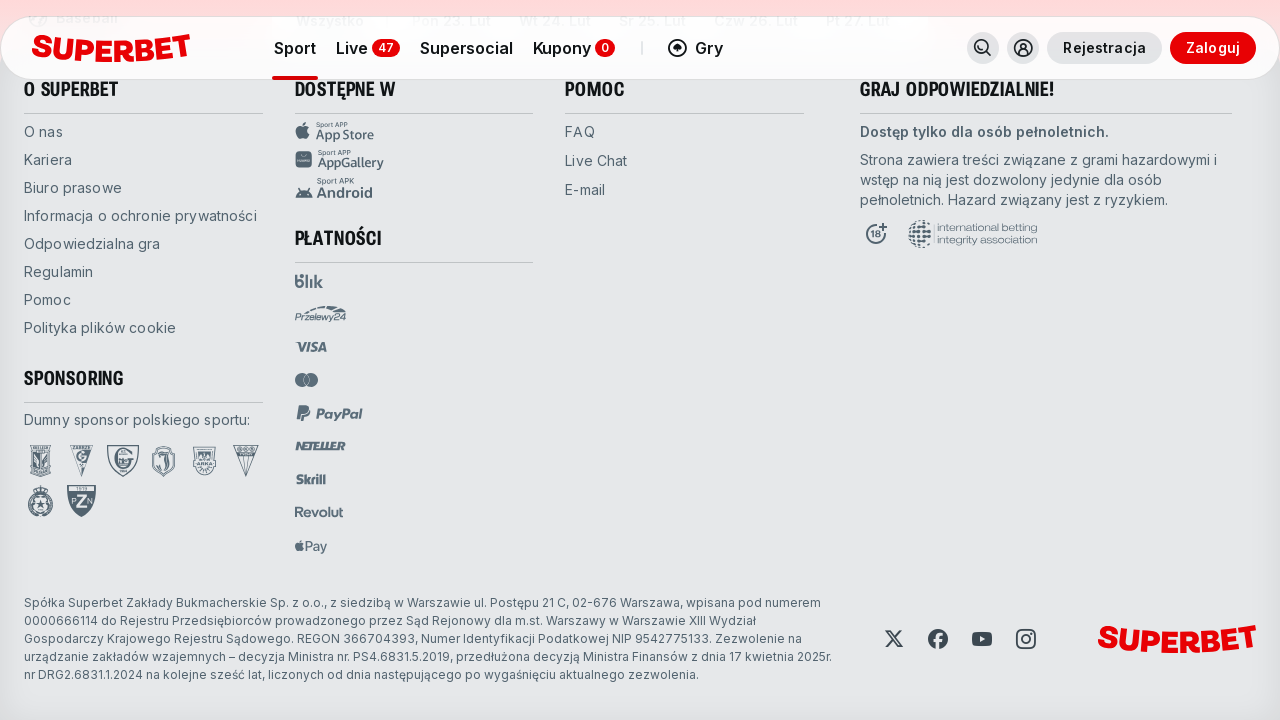

Retrieved updated page scroll height
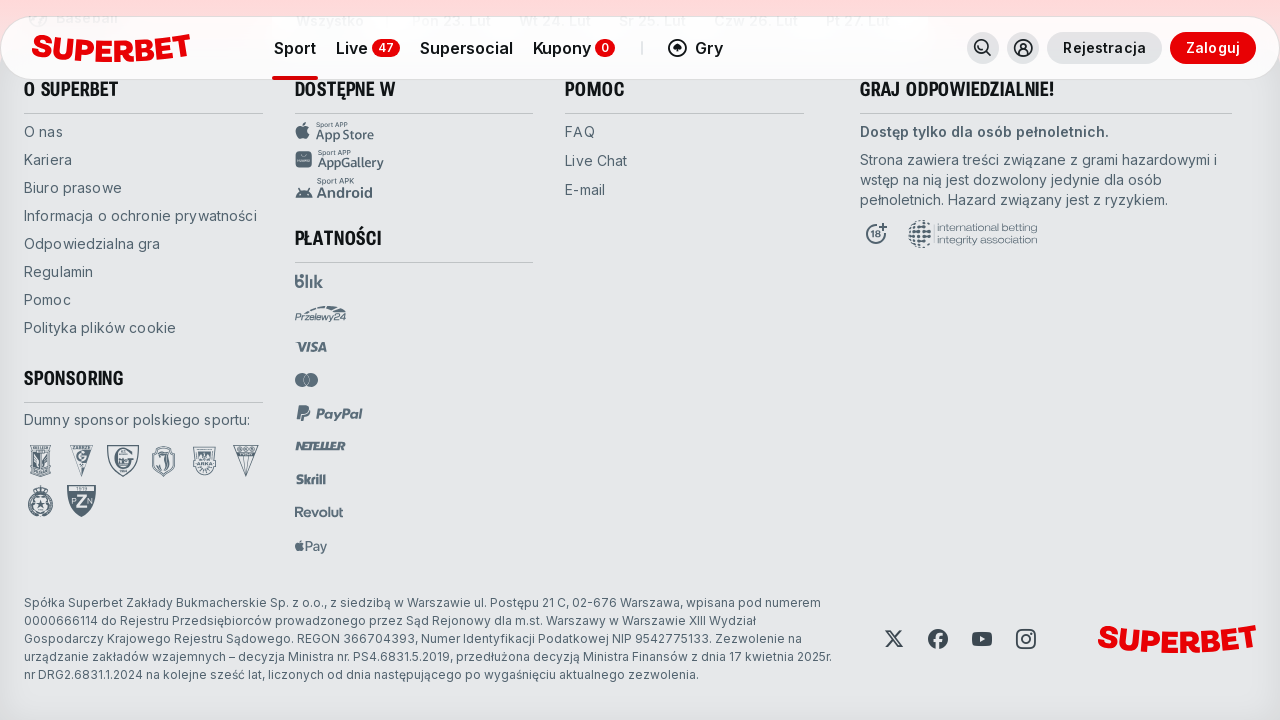

Verified that match event cards are displayed on the page
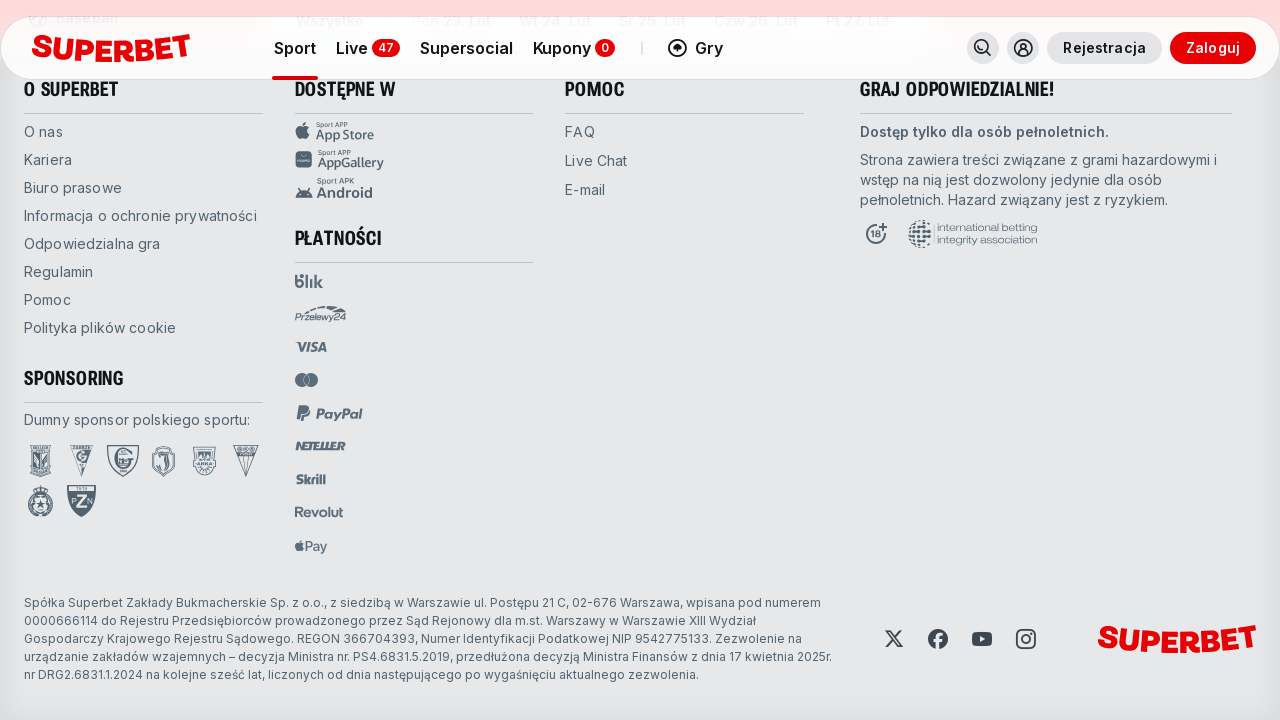

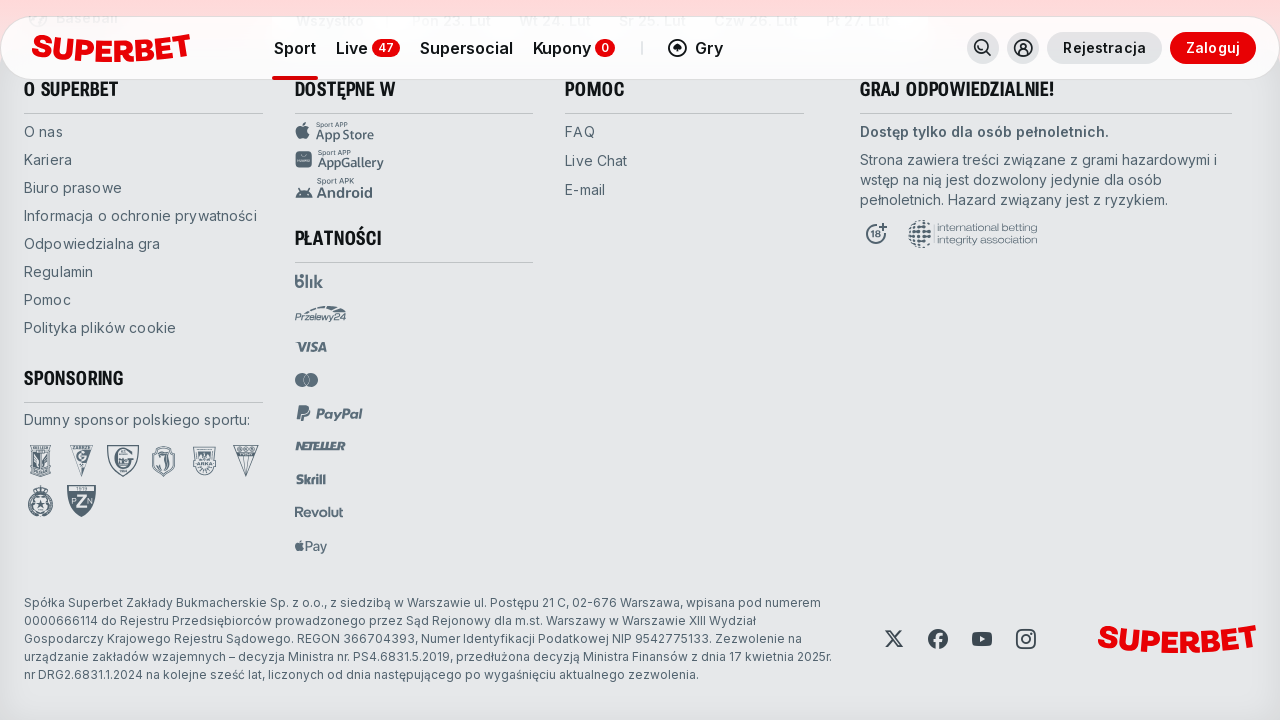